Tests filling out a practice form on DemoQA by entering personal information including name, email, phone number, address, and selecting gender and hobbies options.

Starting URL: https://demoqa.com/automation-practice-form

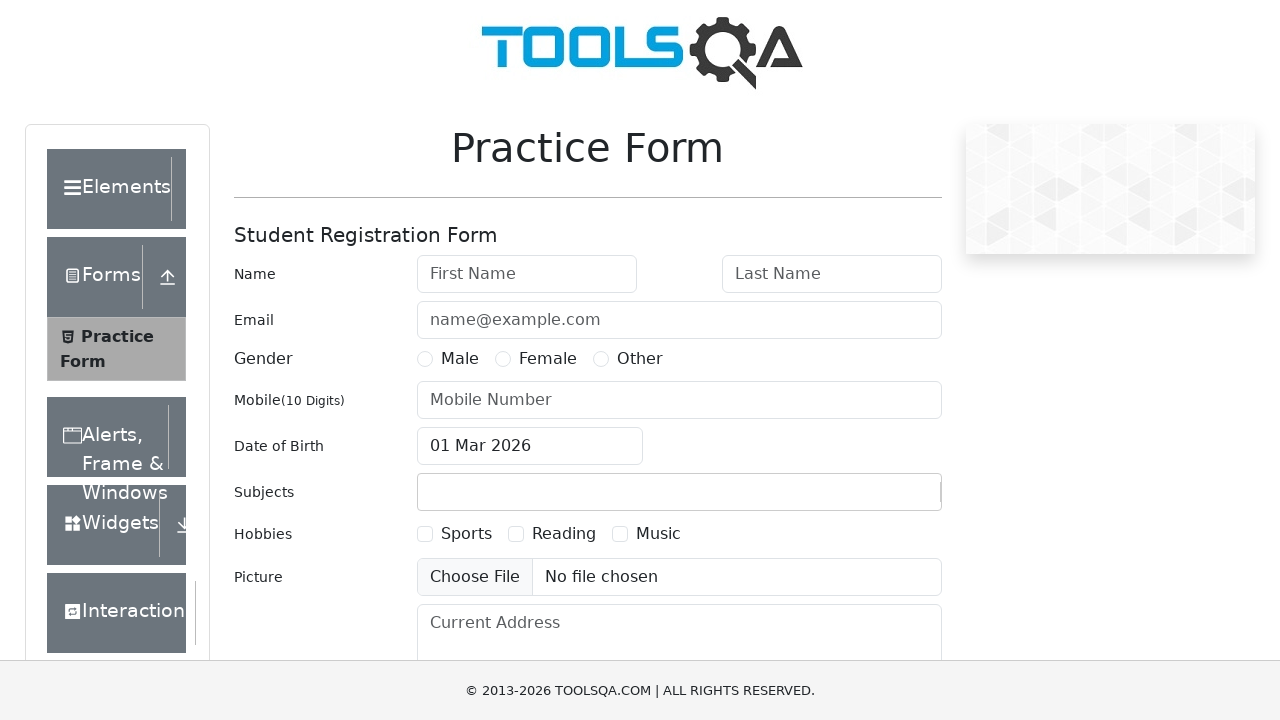

Filled first name field with 'Olga' on #firstName
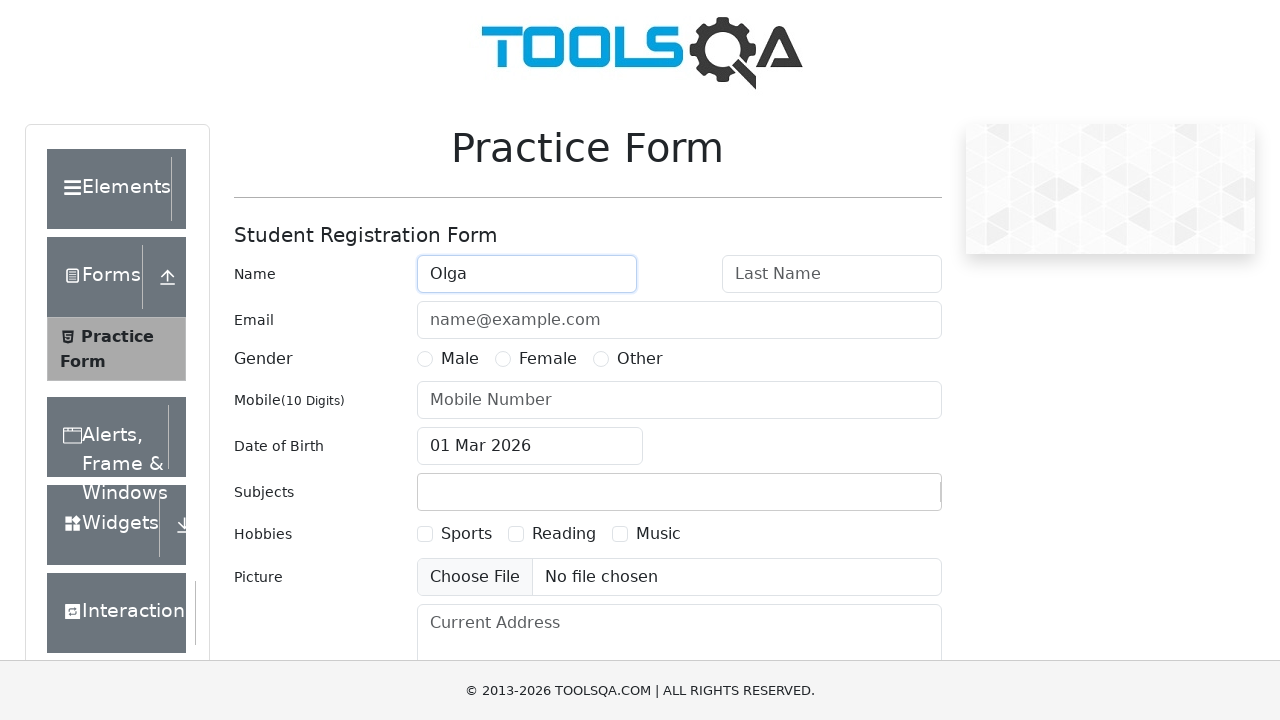

Filled last name field with 'Antsiferova' on #lastName
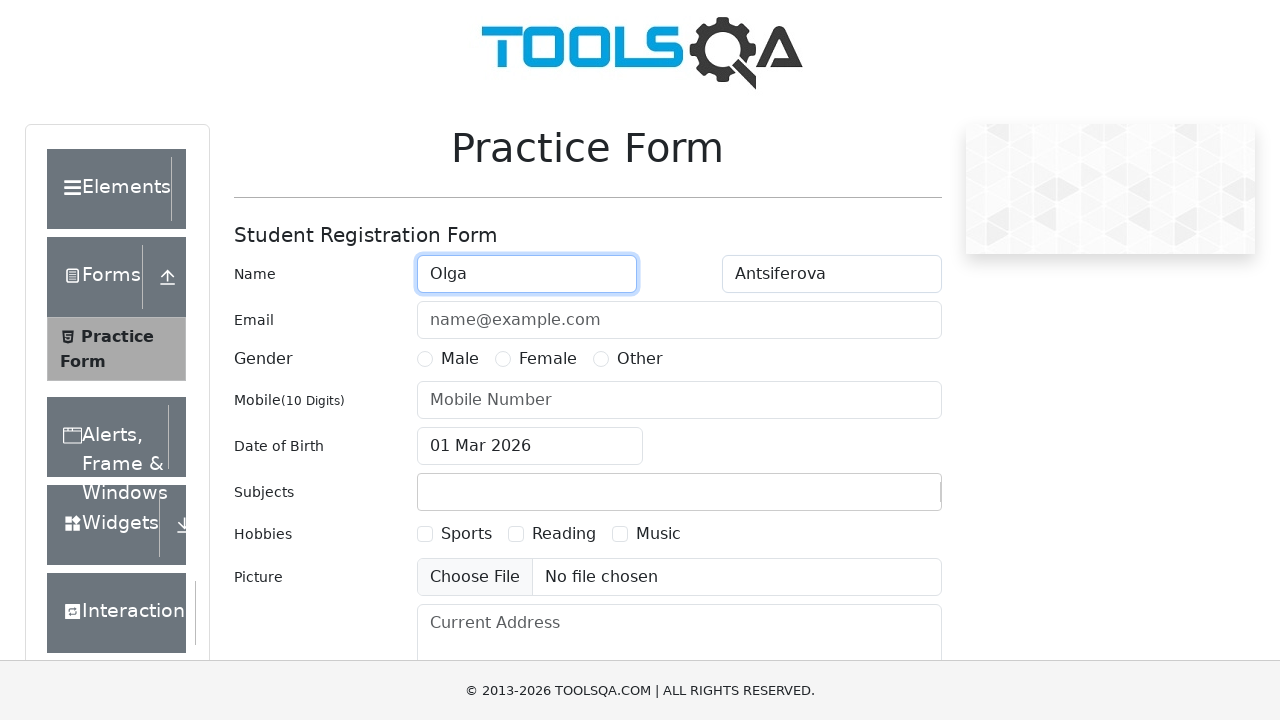

Filled email field with 'atlasnsk@mail.ru' on #userEmail
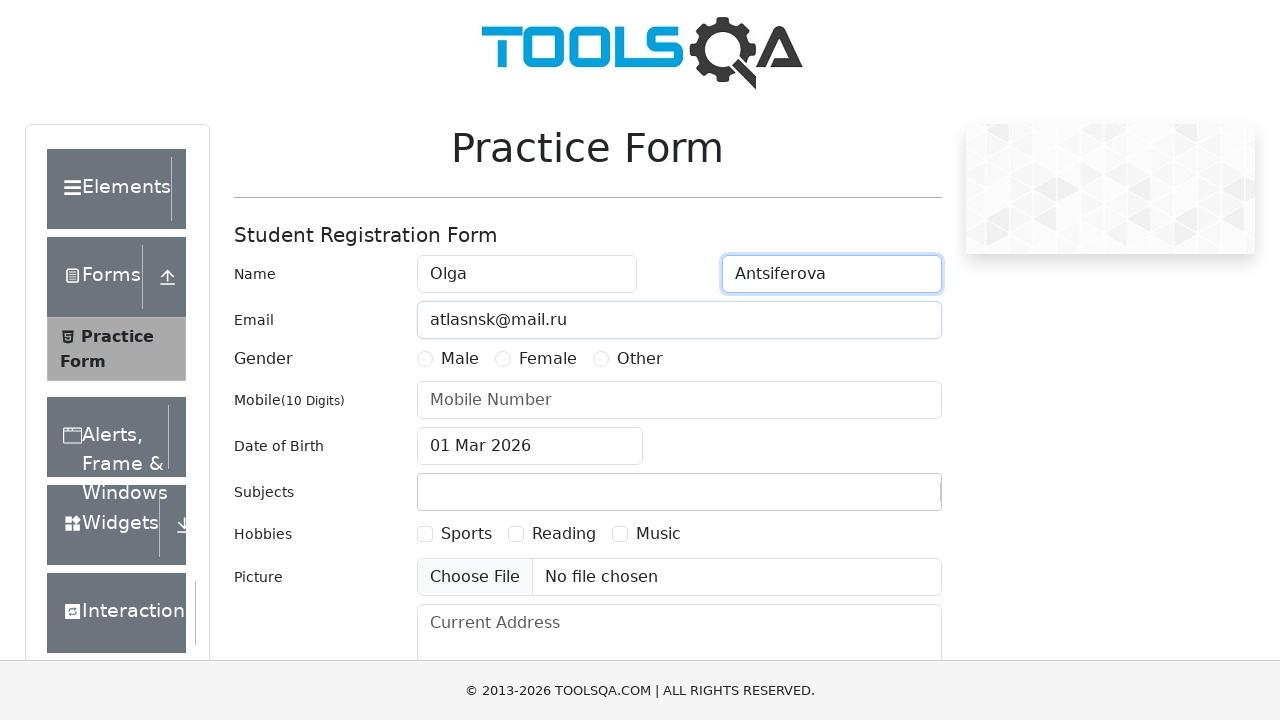

Filled phone number field with '9231844527' on #userNumber
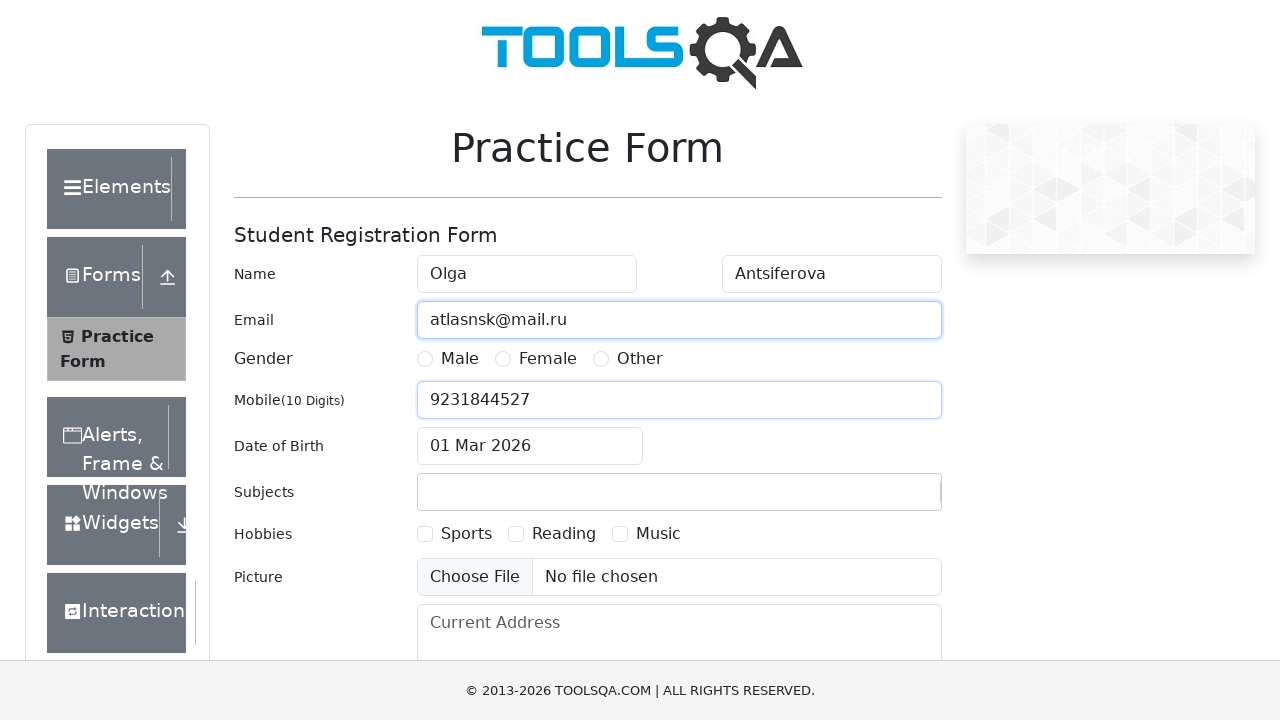

Filled current address field with 'Novosibirsk' on #currentAddress
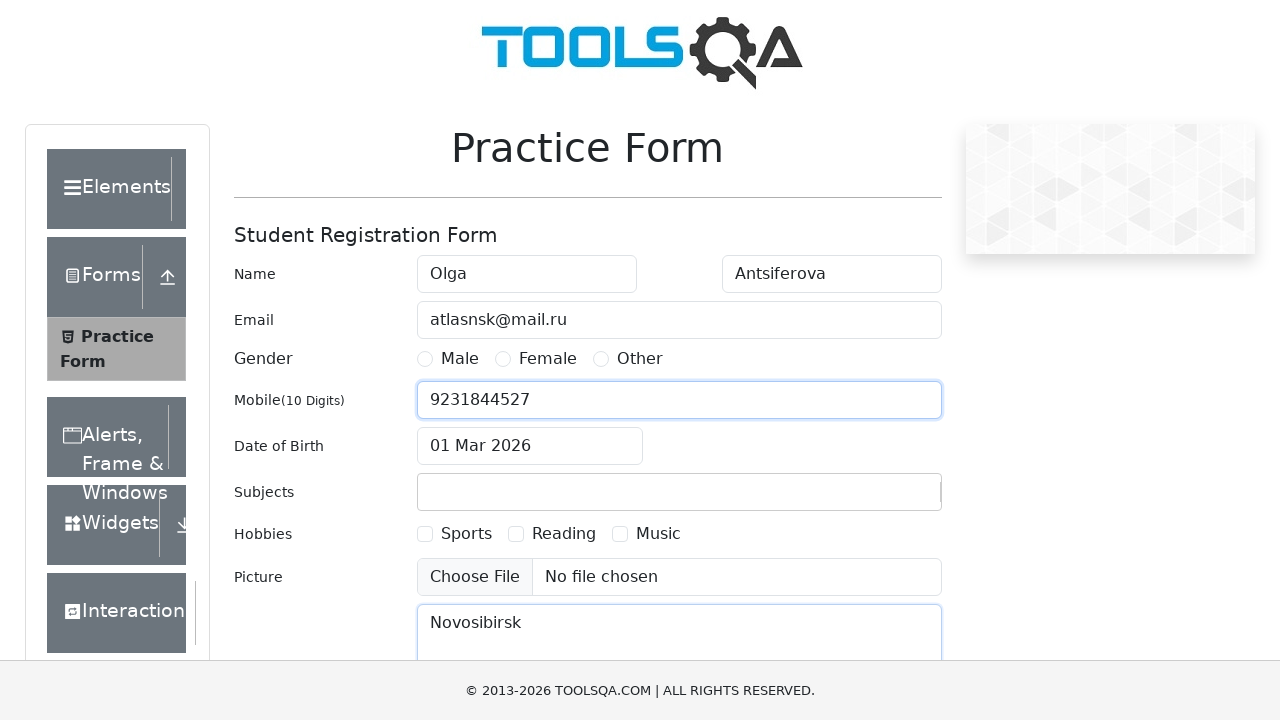

Selected Sports hobby checkbox at (466, 534) on label[for='hobbies-checkbox-1']
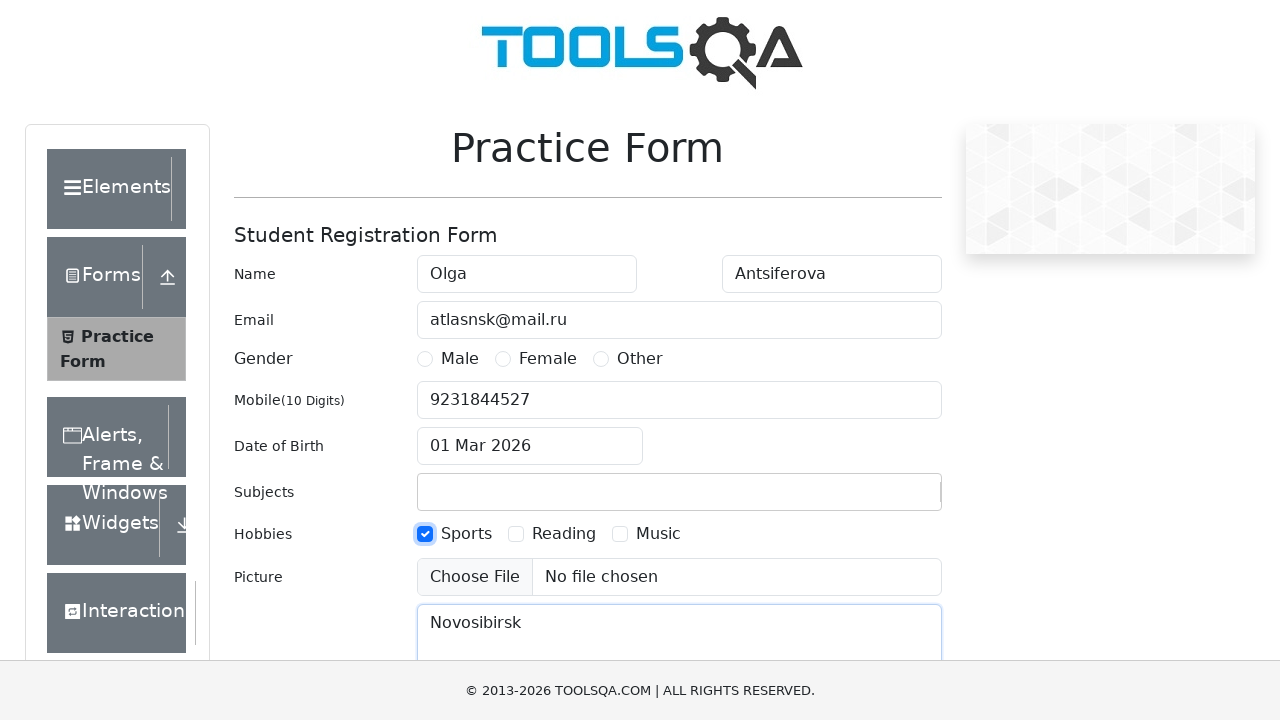

Selected Female gender radio button at (548, 359) on label[for='gender-radio-2']
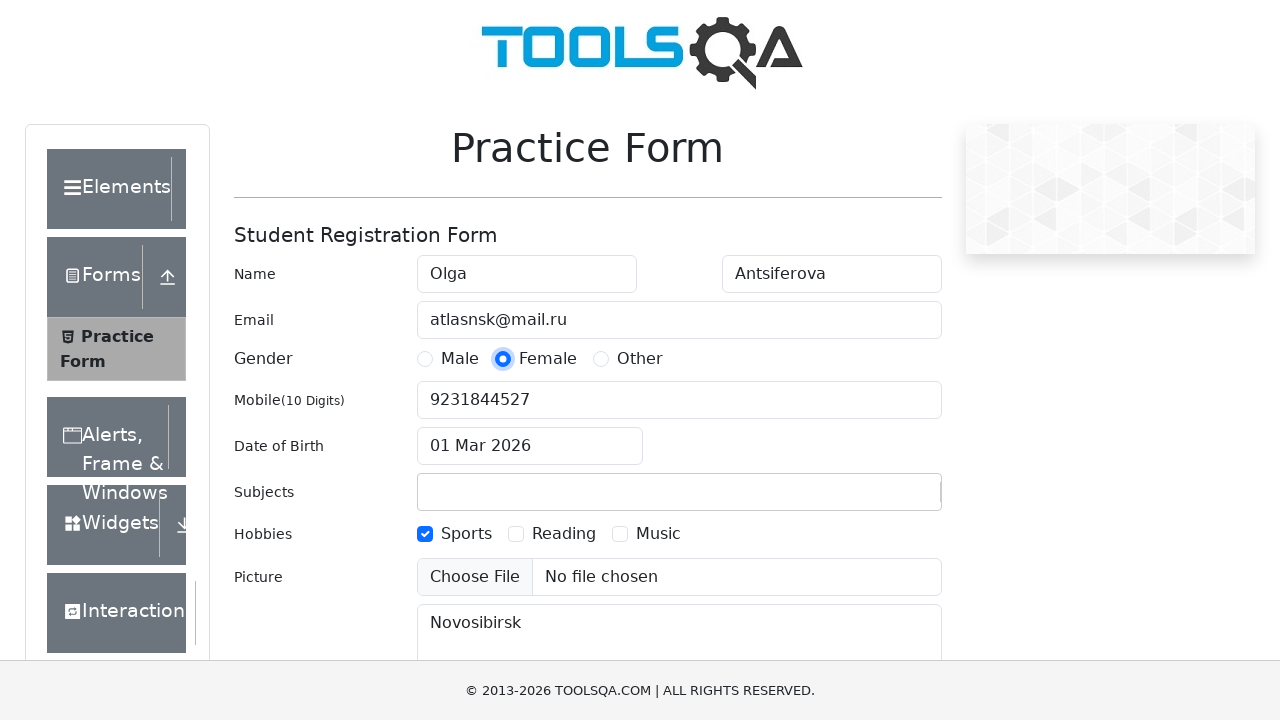

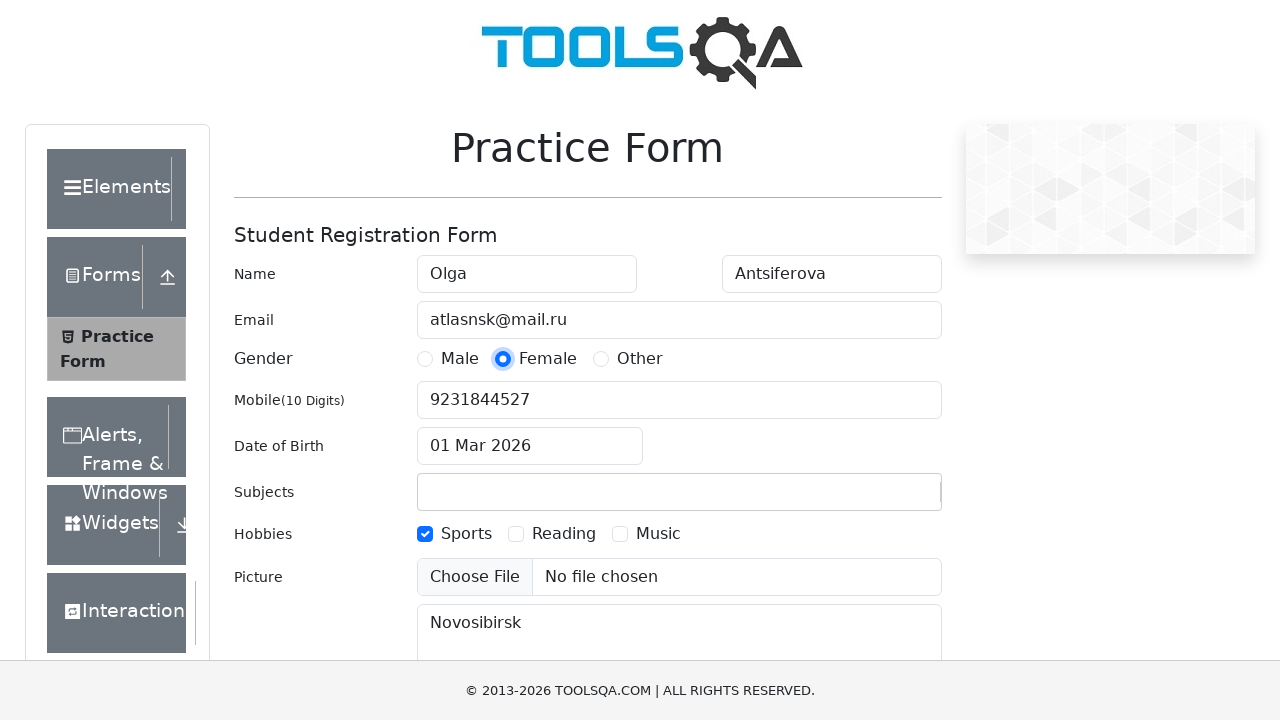